Tests that the company branding logo is displayed on the OrangeHRM login page

Starting URL: https://opensource-demo.orangehrmlive.com/web/index.php/auth/login

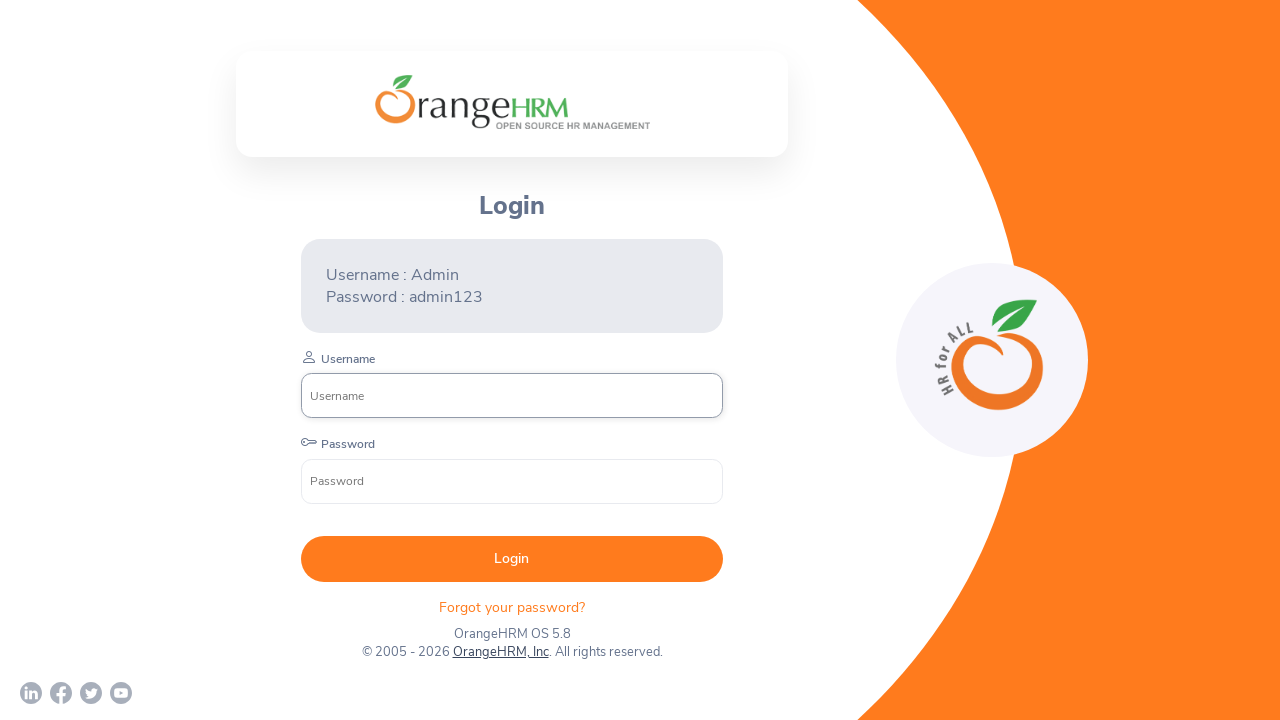

Navigated to OrangeHRM login page
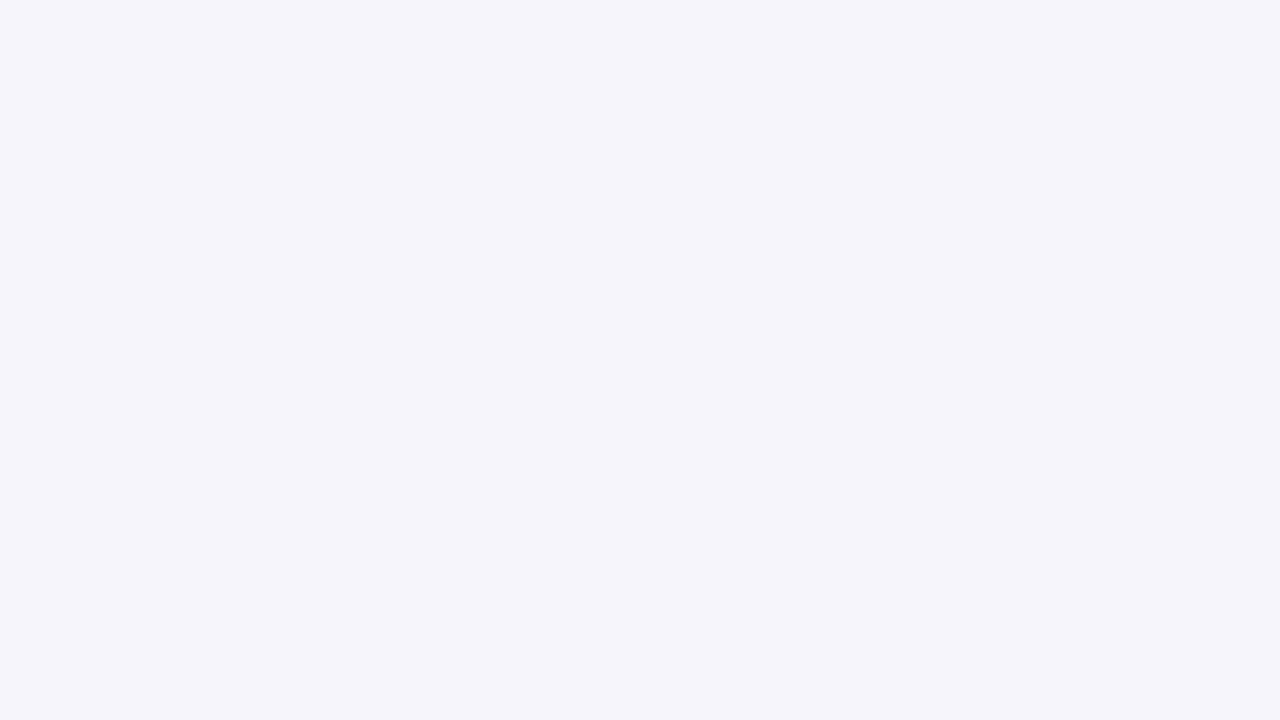

Located company branding logo element
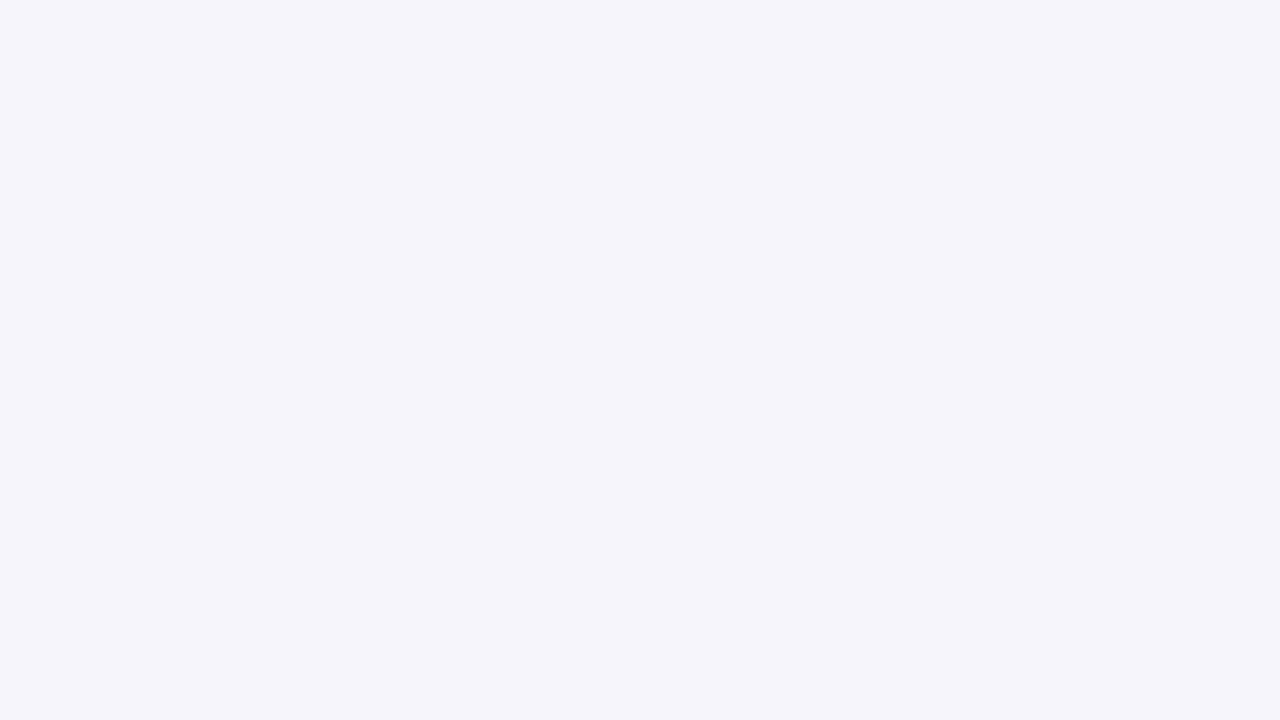

Company branding logo became visible
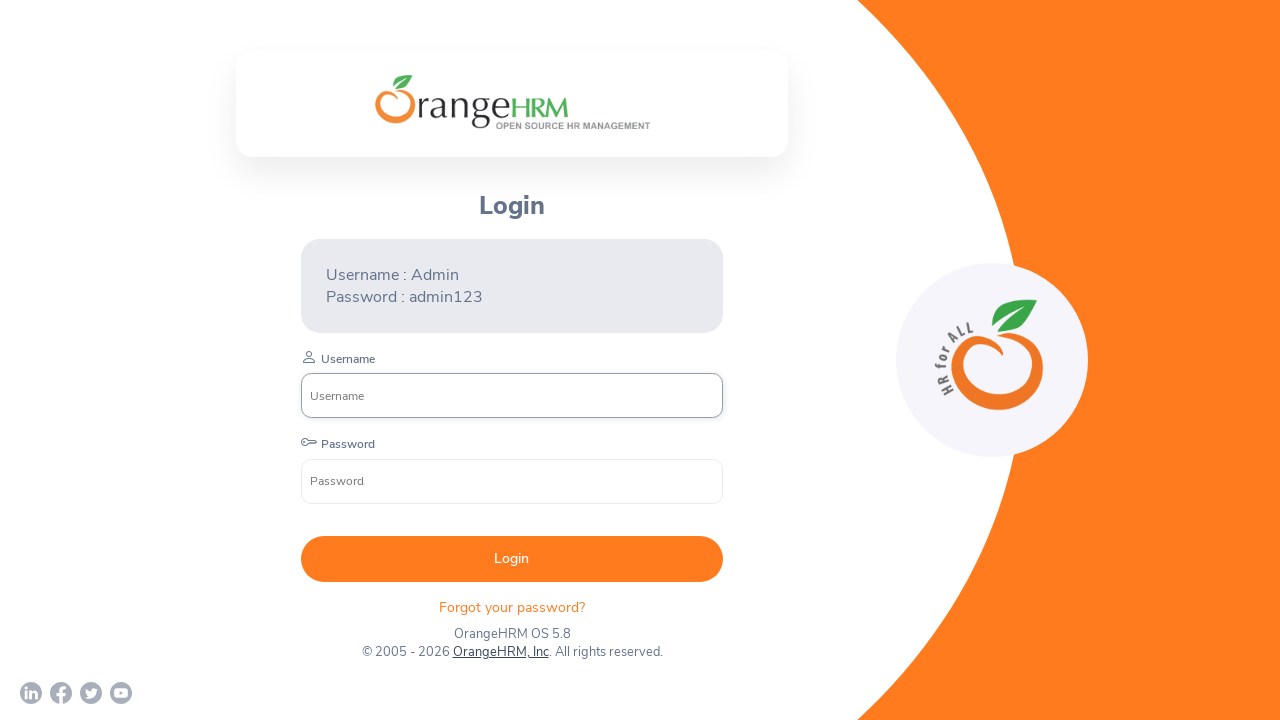

Verified that company branding logo is displayed
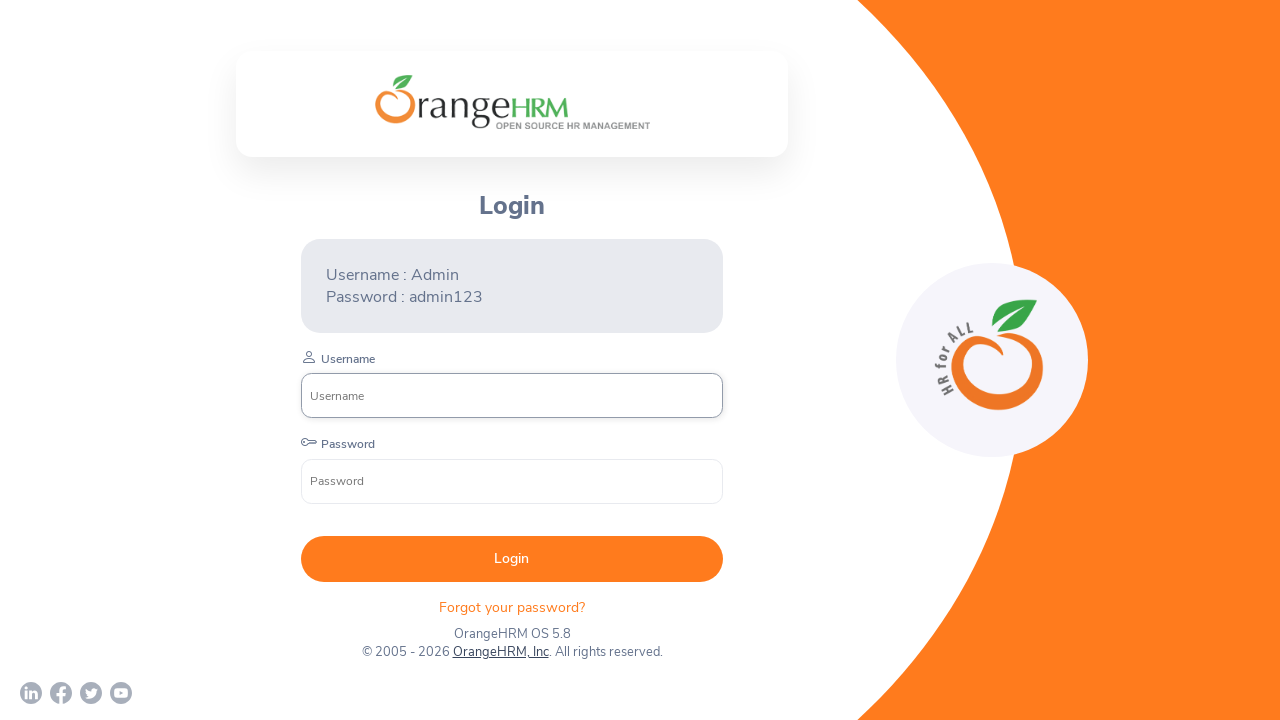

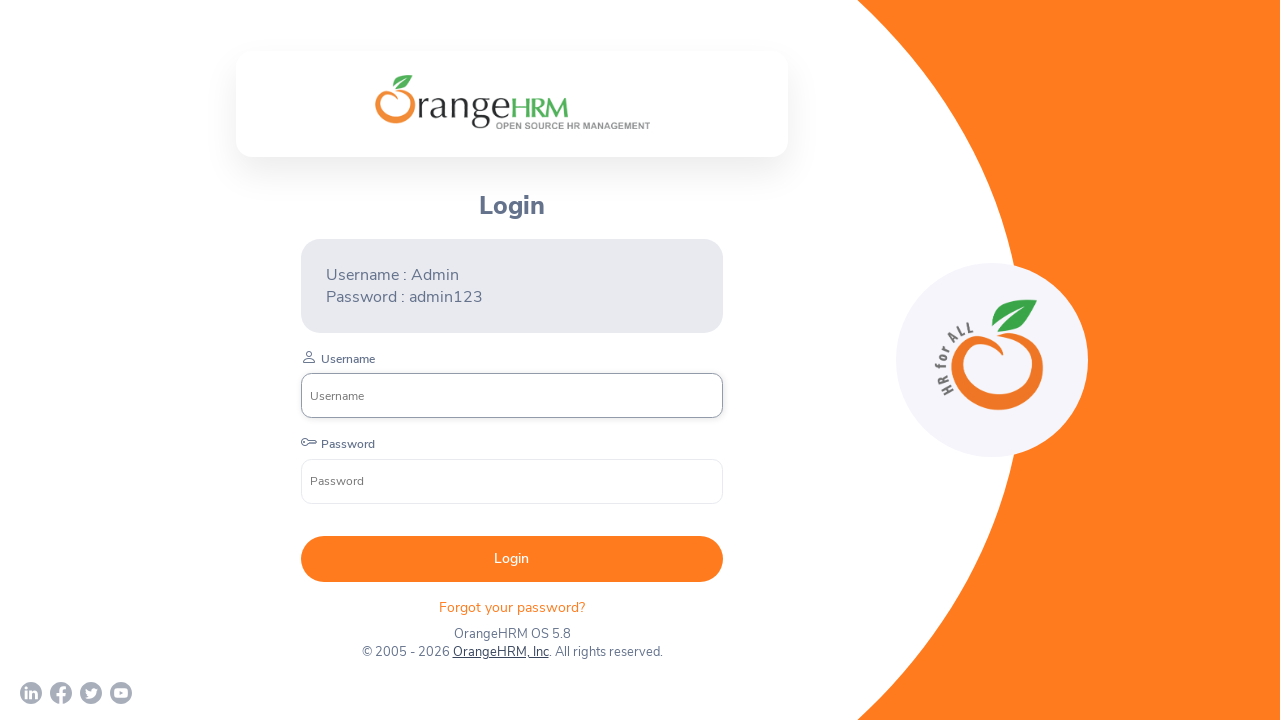